Tests clicking a button with non-breaking space in its name

Starting URL: http://uitestingplayground.com/

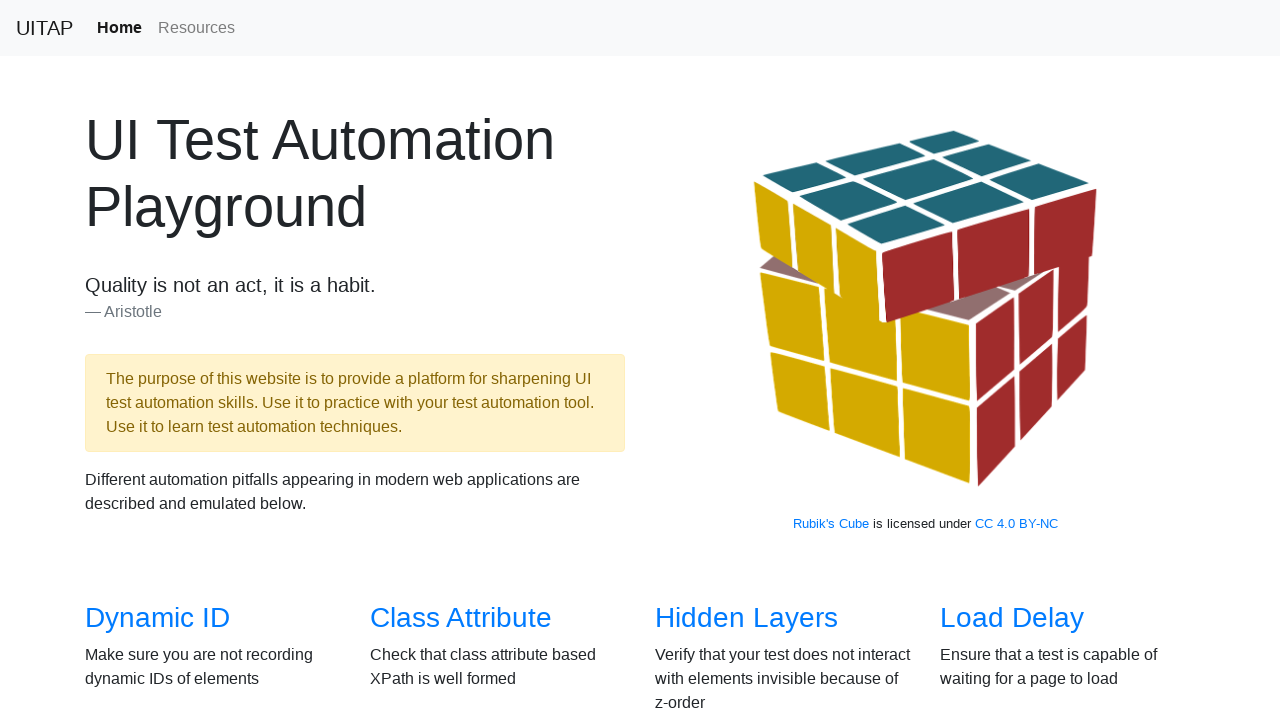

Clicked on the NBSP link at (1026, 343) on a[href='/nbsp']
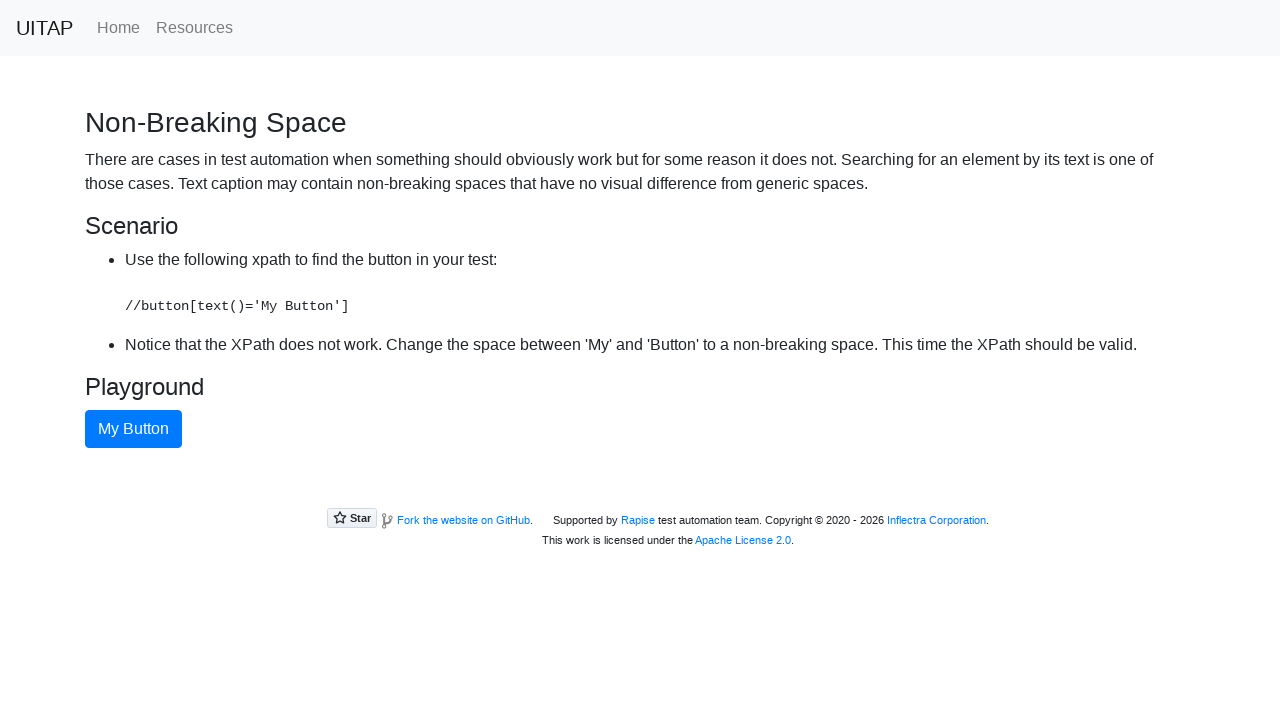

Clicked the button with non-breaking space in its name at (134, 429) on internal:role=button[name="My Button"i]
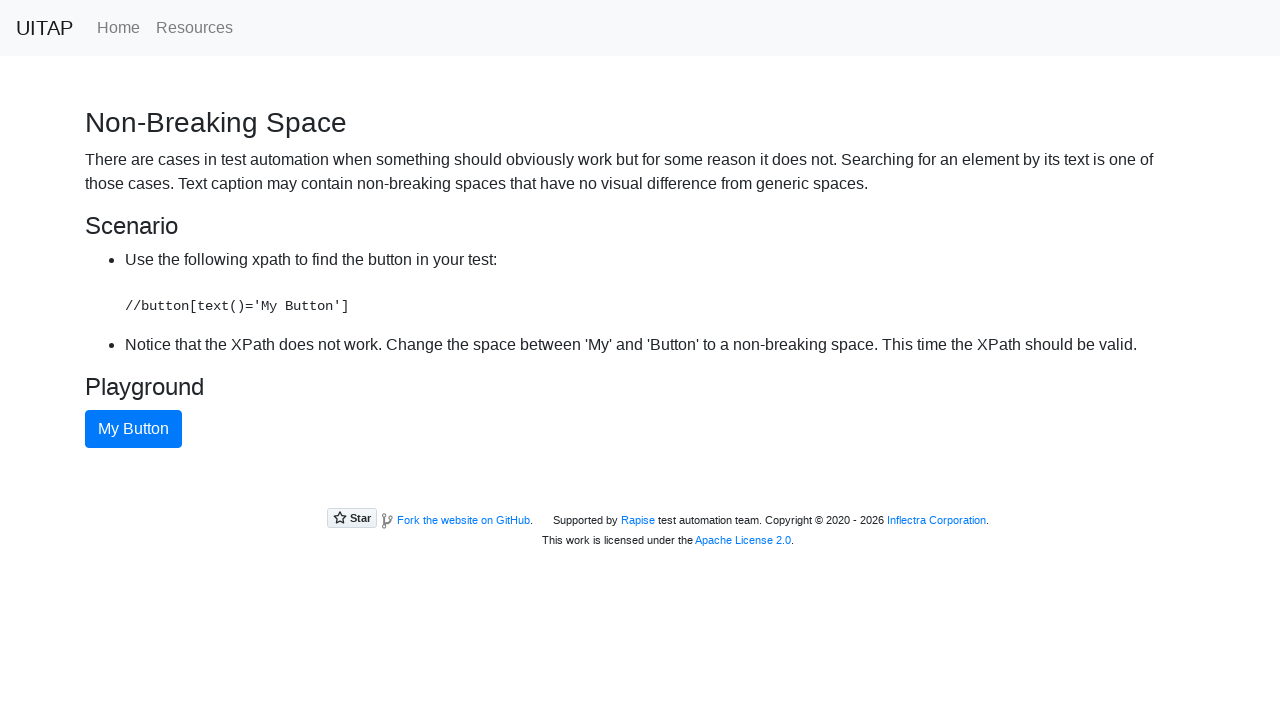

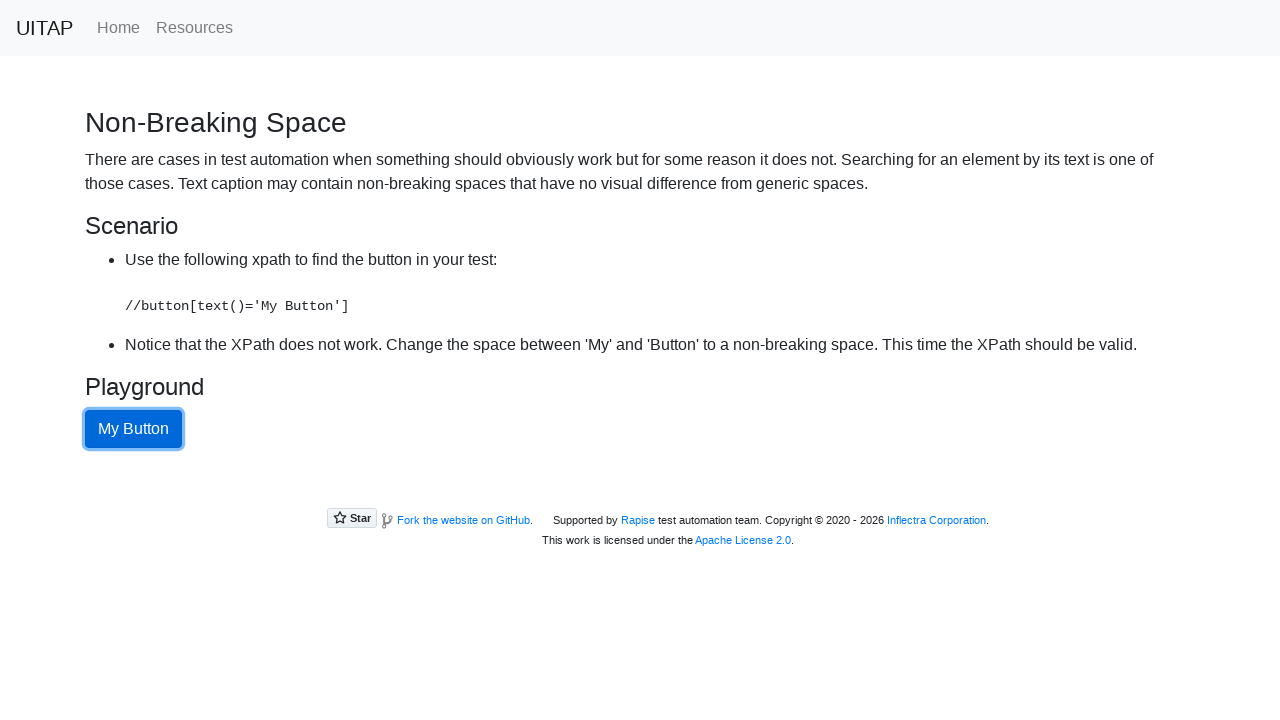